Opens the Mi.com homepage and verifies the page loads successfully

Starting URL: https://www.mi.com/

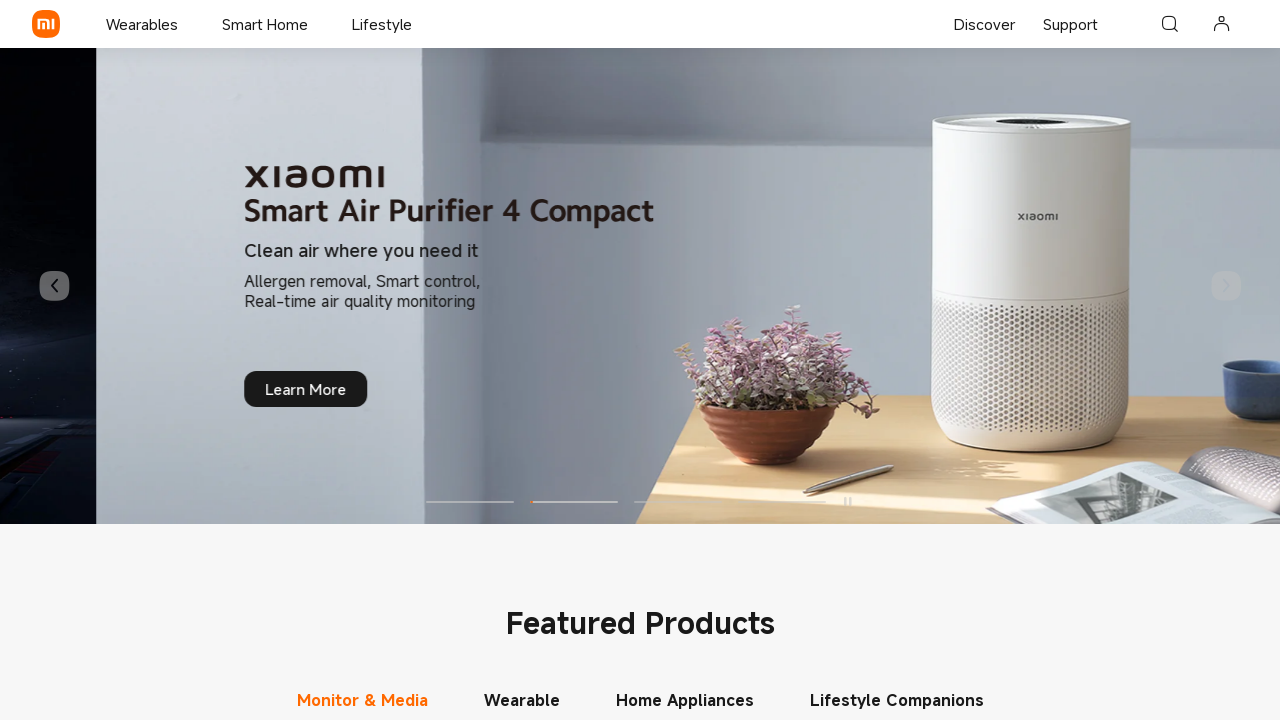

Mi.com homepage loaded - DOM content fully rendered
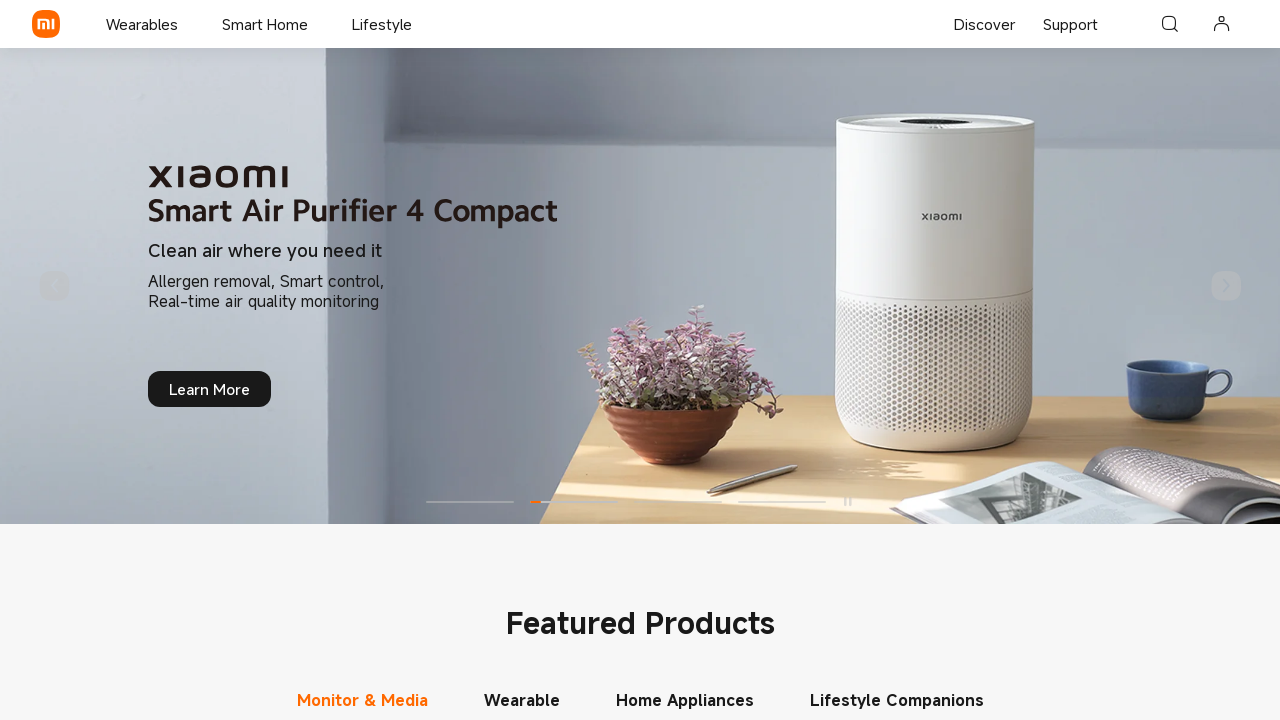

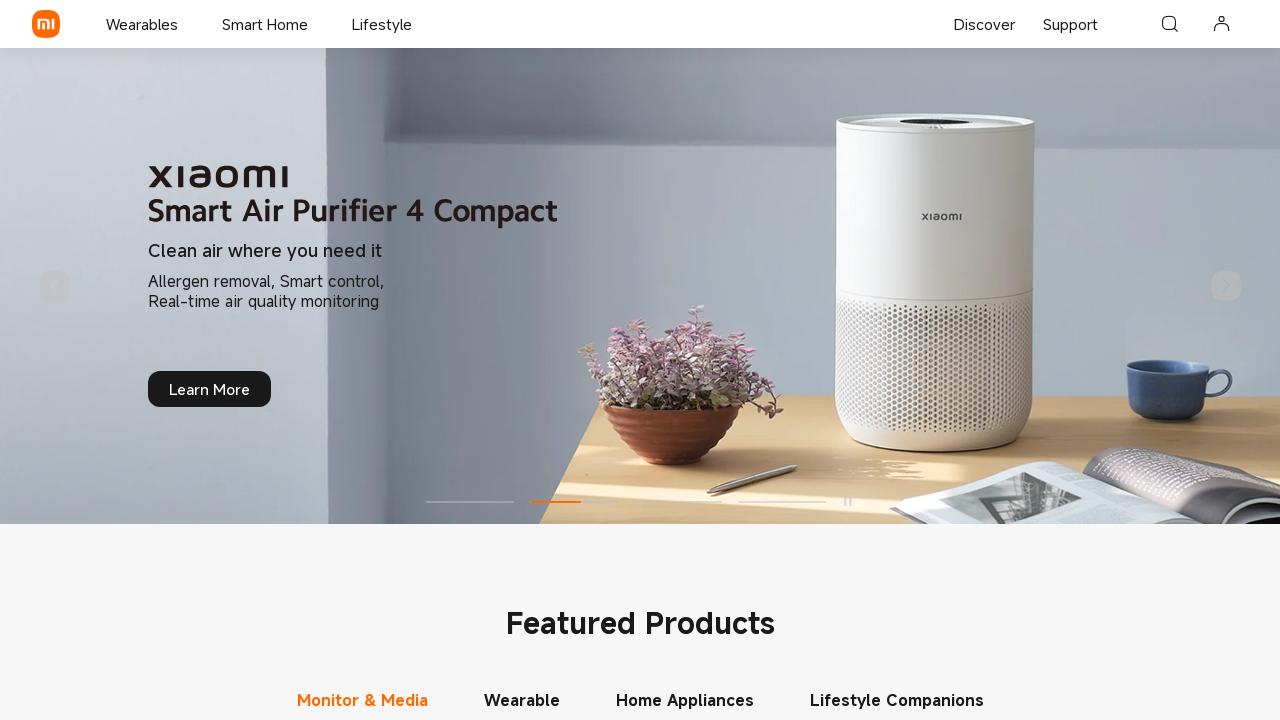